Navigates to the jQuery UI datepicker demo page and clicks on the "Demos" navigation link using mouse hover and click actions.

Starting URL: https://jqueryui.com/datepicker/

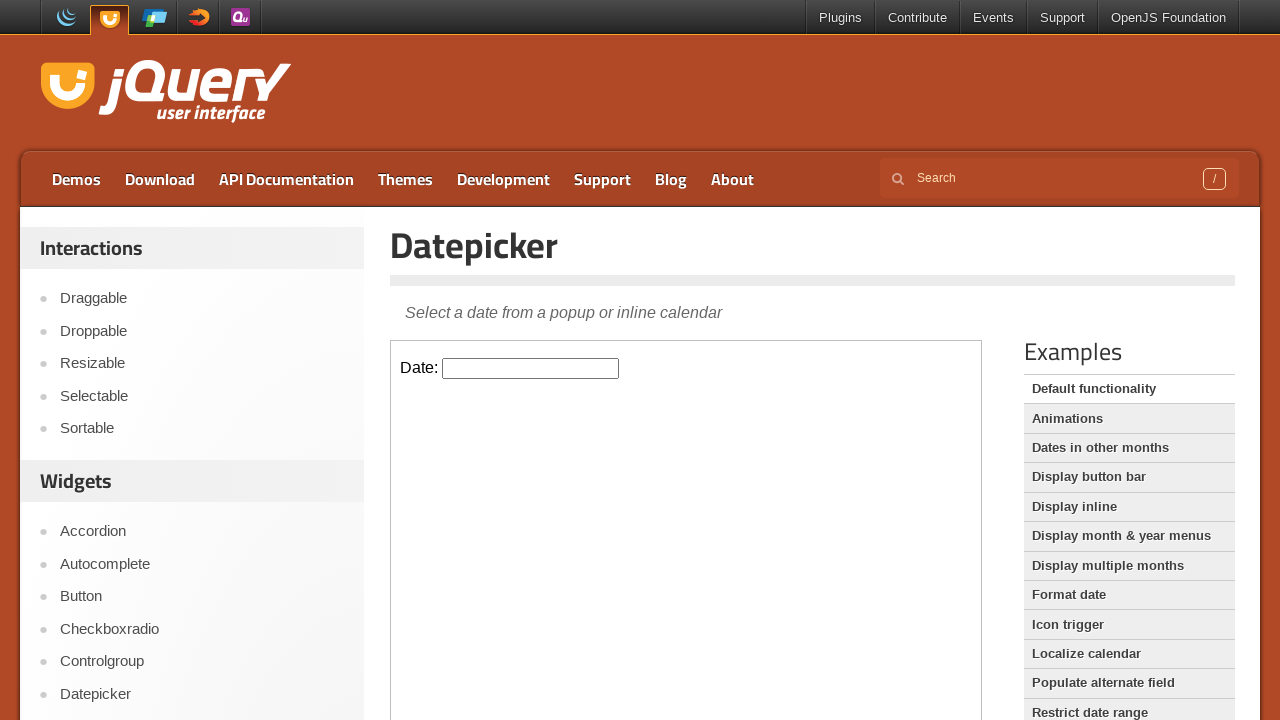

Waited for 'Demos' navigation link to be present on the page
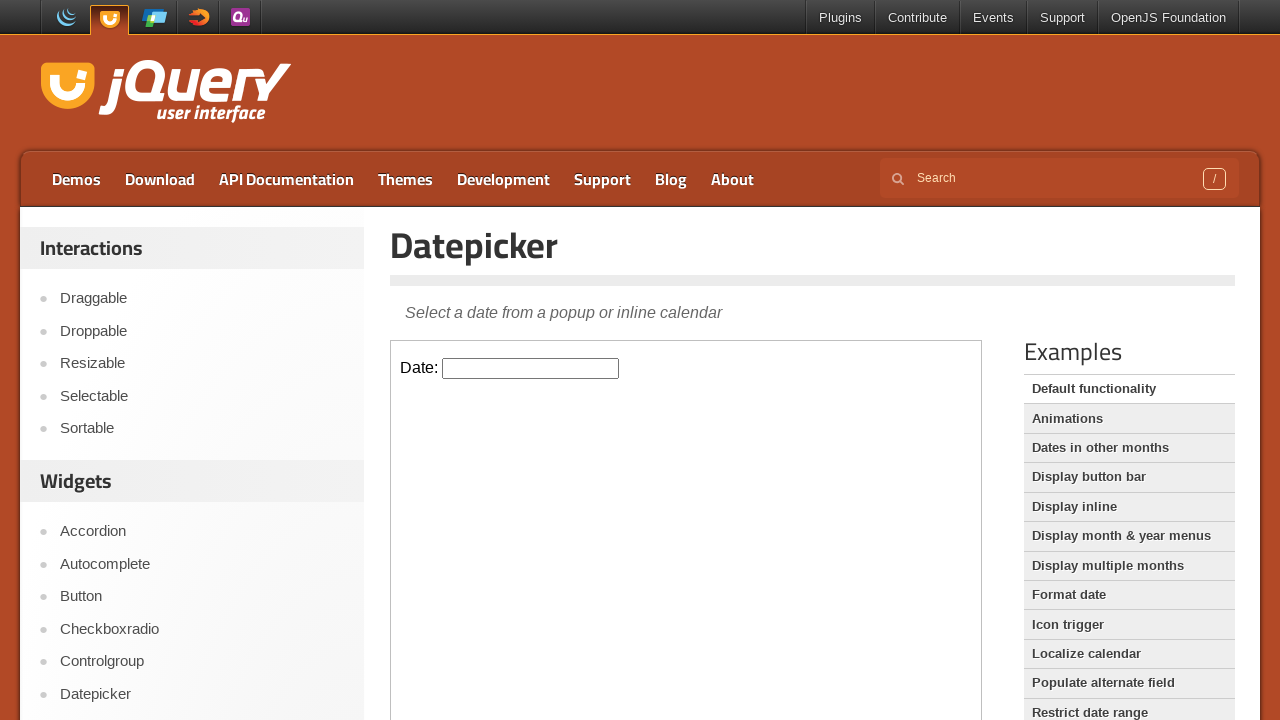

Located the 'Demos' navigation link
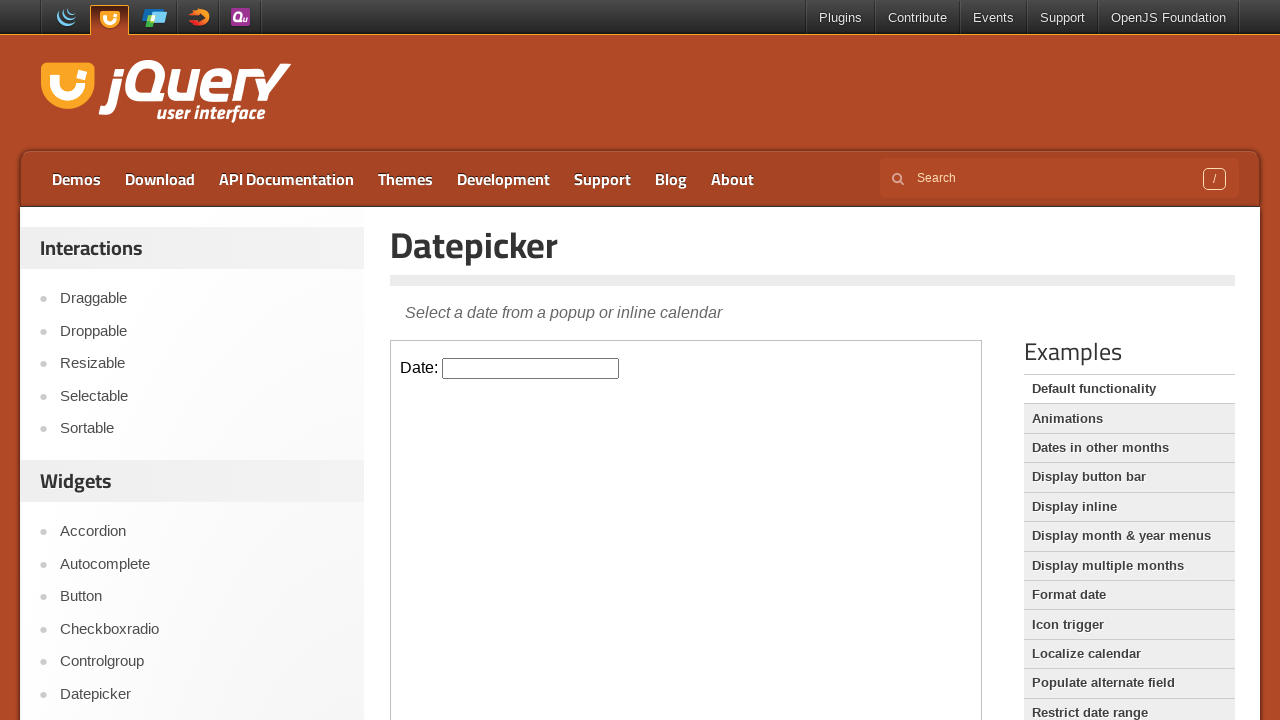

Hovered over the 'Demos' link at (76, 179) on xpath=//a[normalize-space()='Demos']
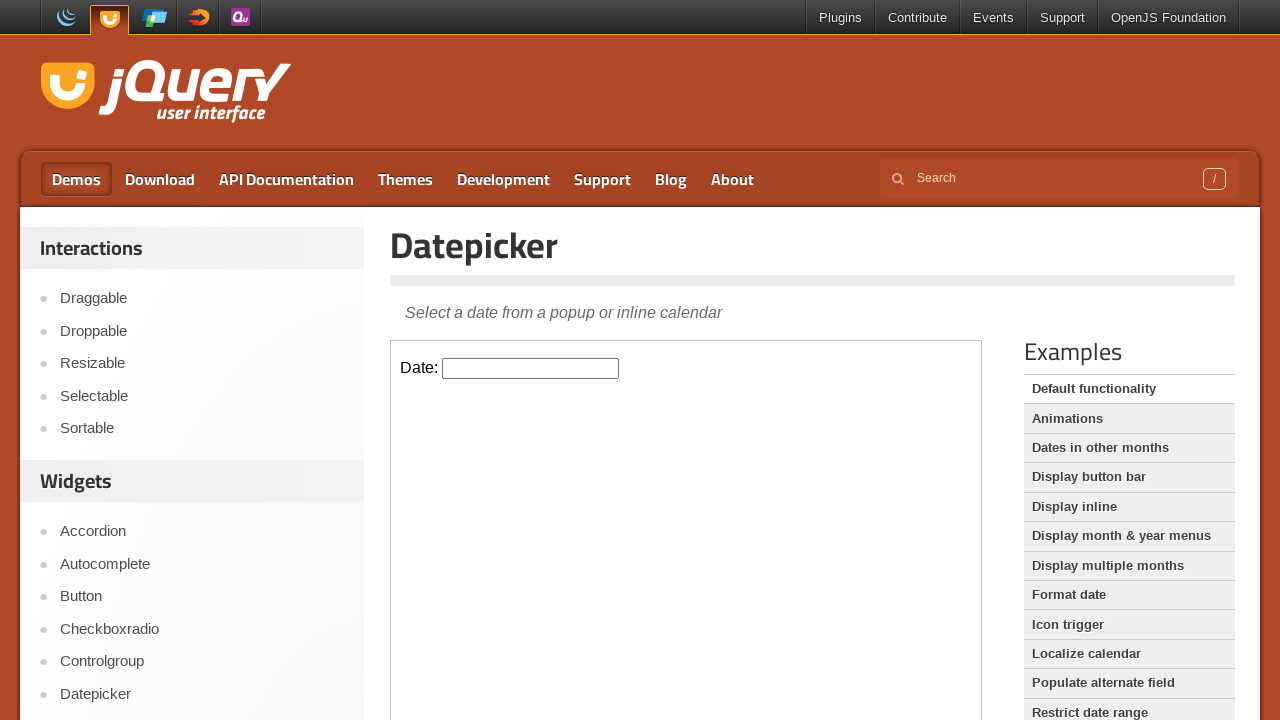

Clicked the 'Demos' navigation link at (76, 179) on xpath=//a[normalize-space()='Demos']
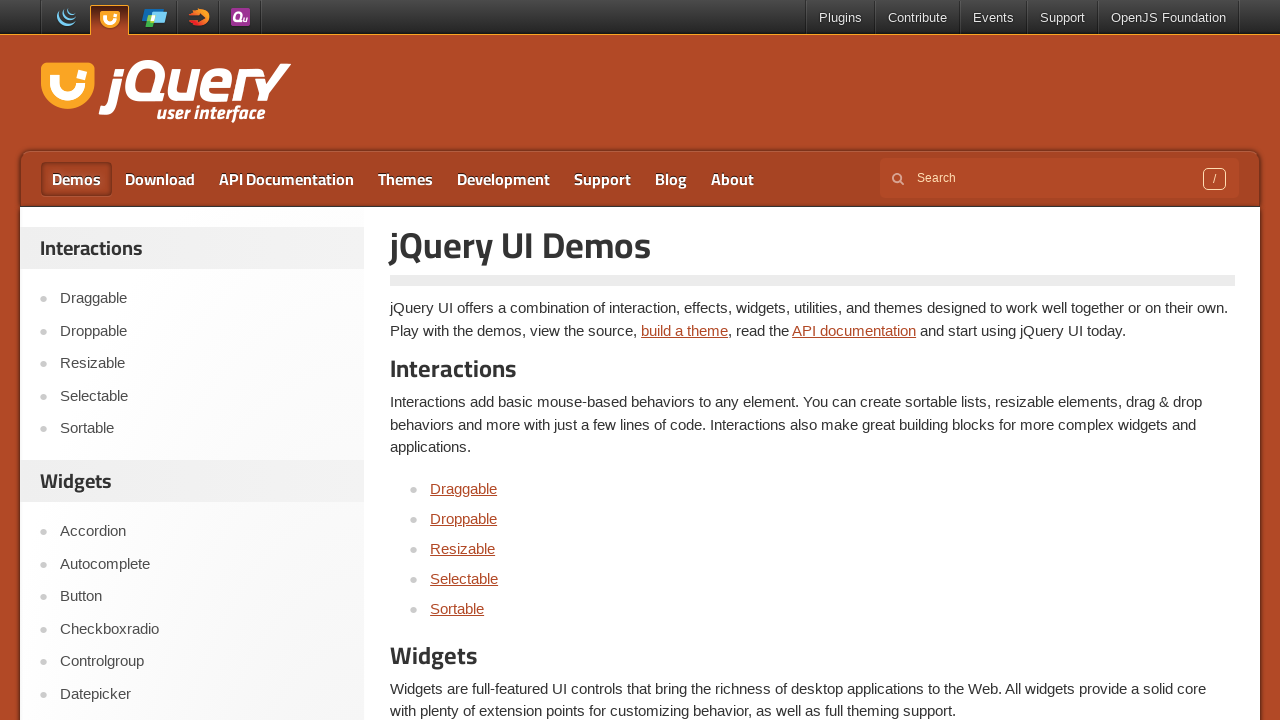

Page navigation completed and network activity became idle
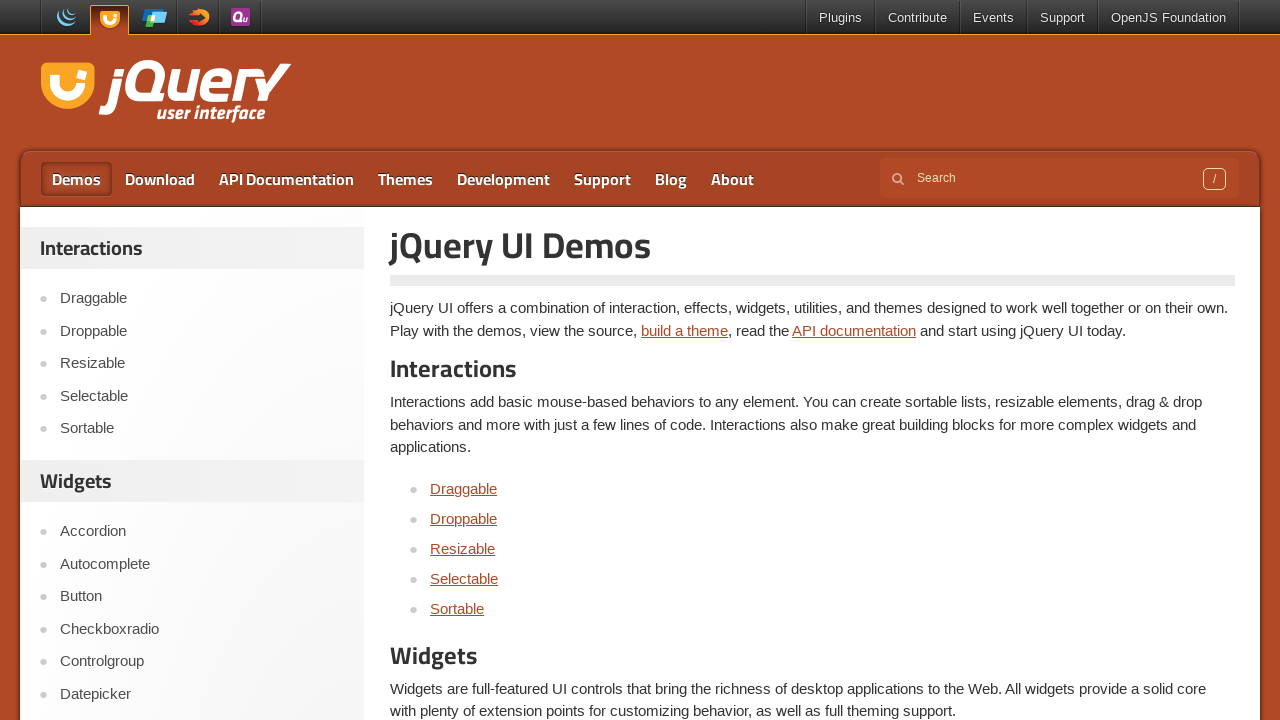

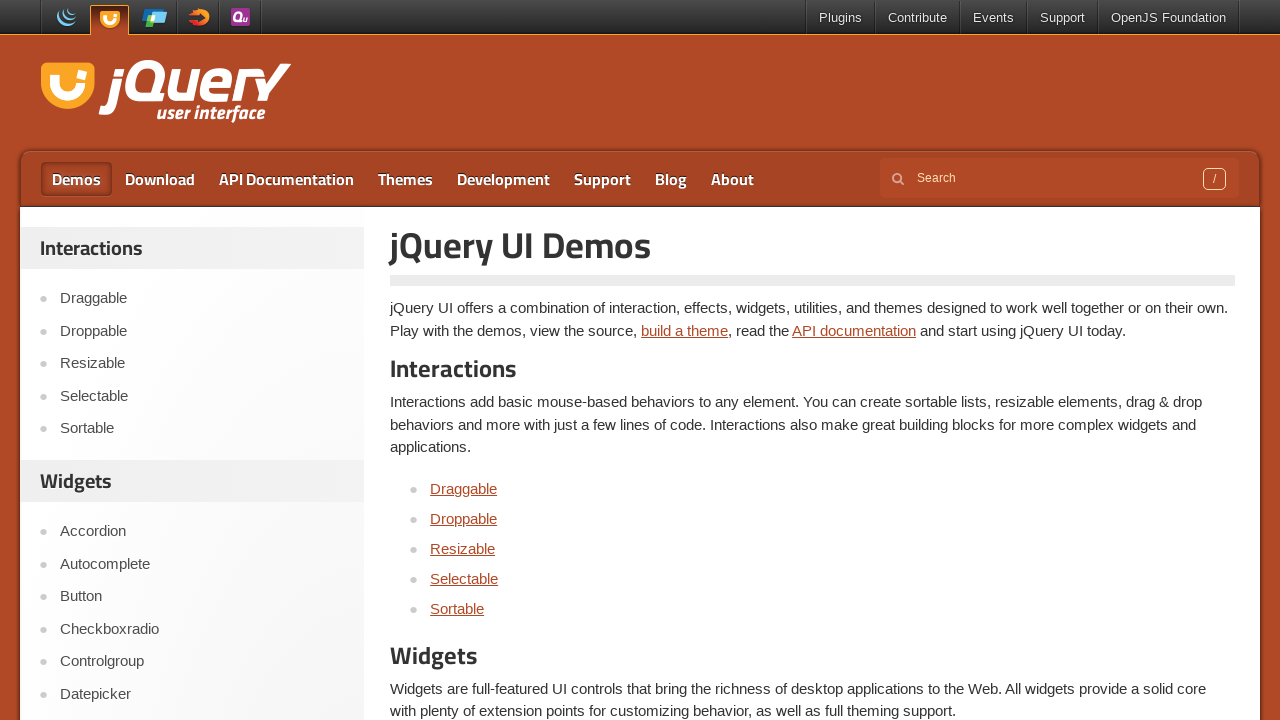